Tests autocomplete input functionality by typing partial text "Ind" and using keyboard arrow keys to navigate through the autocomplete suggestions

Starting URL: https://rahulshettyacademy.com/AutomationPractice/

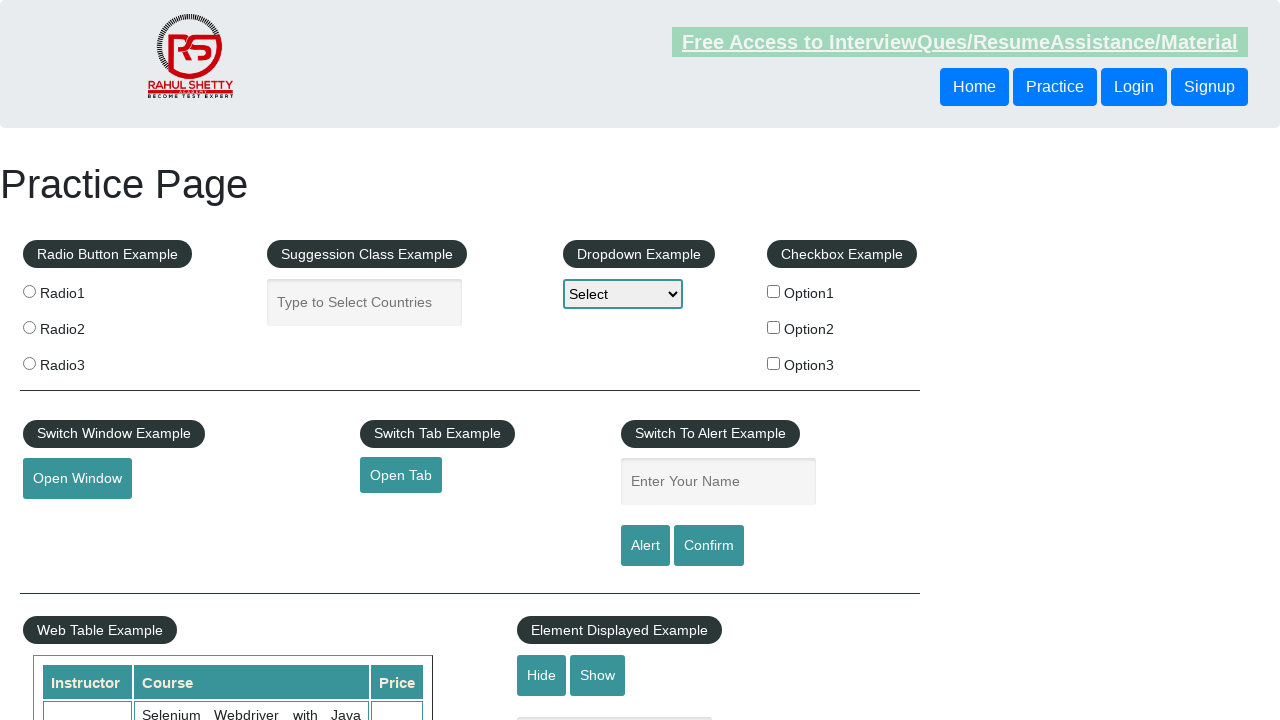

Navigated to AutomationPractice page
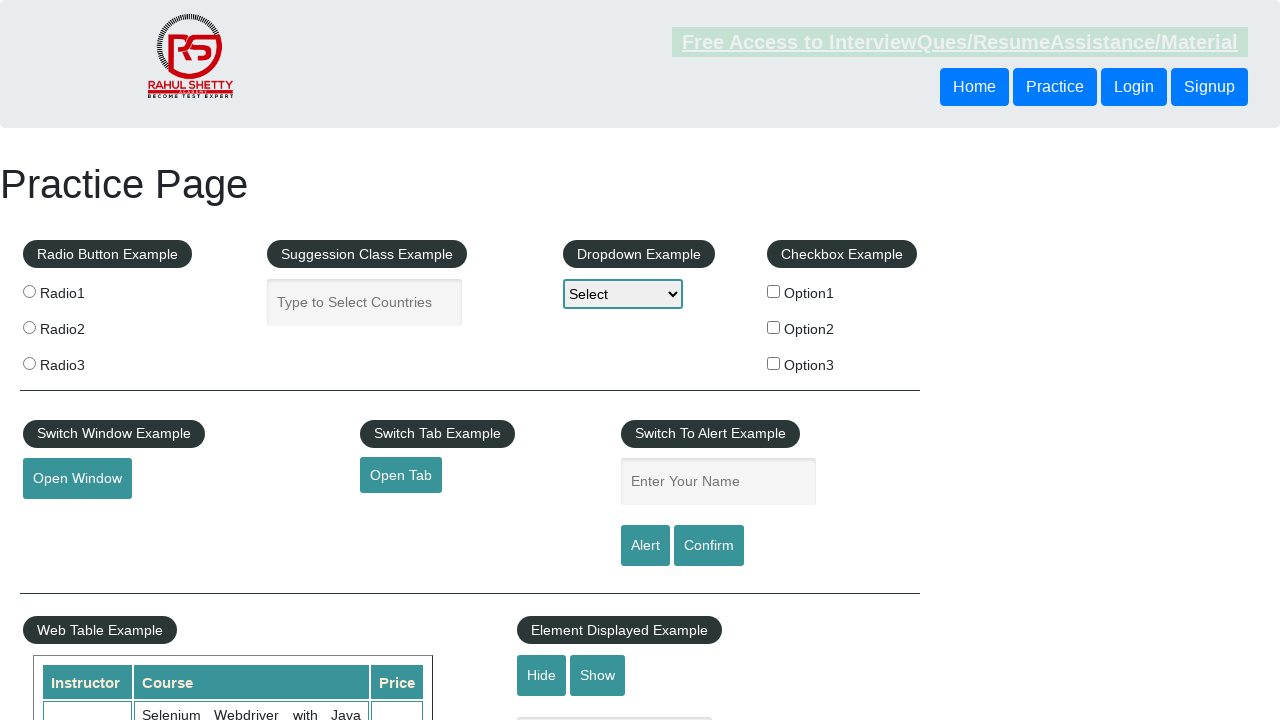

Filled autocomplete field with 'Ind' to trigger suggestions on #autocomplete
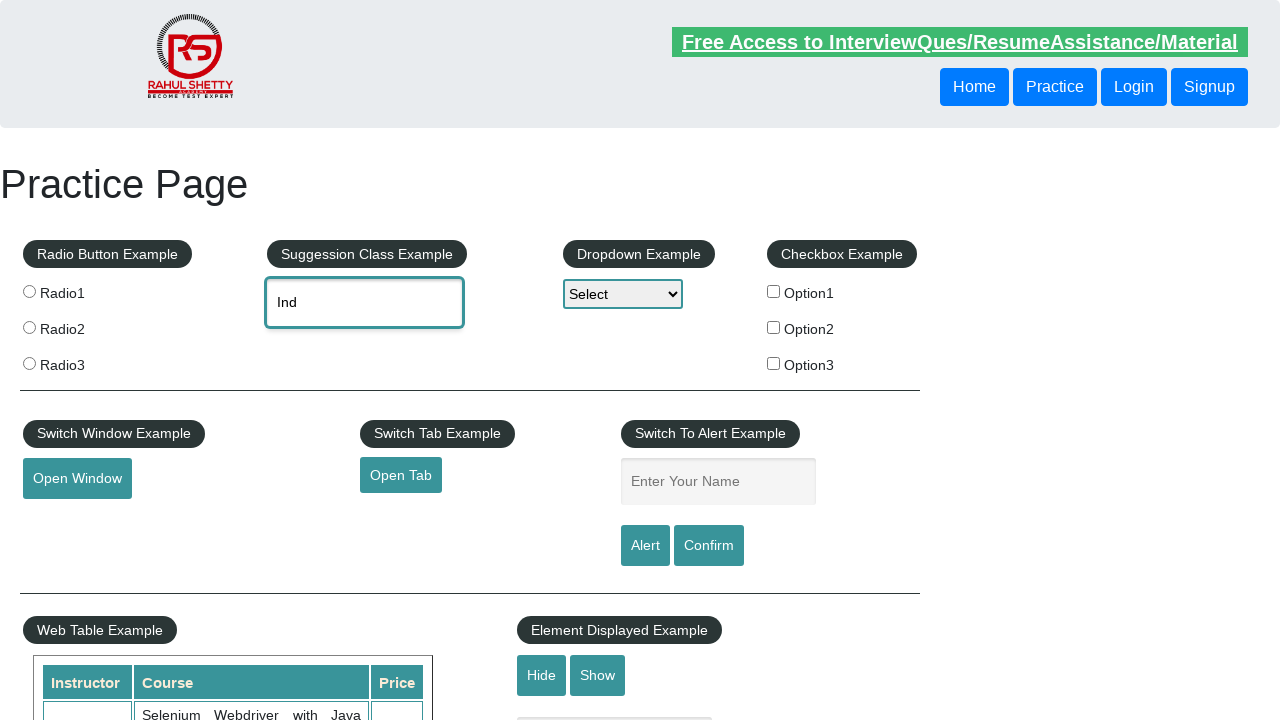

Waited 2000ms for autocomplete suggestions to appear
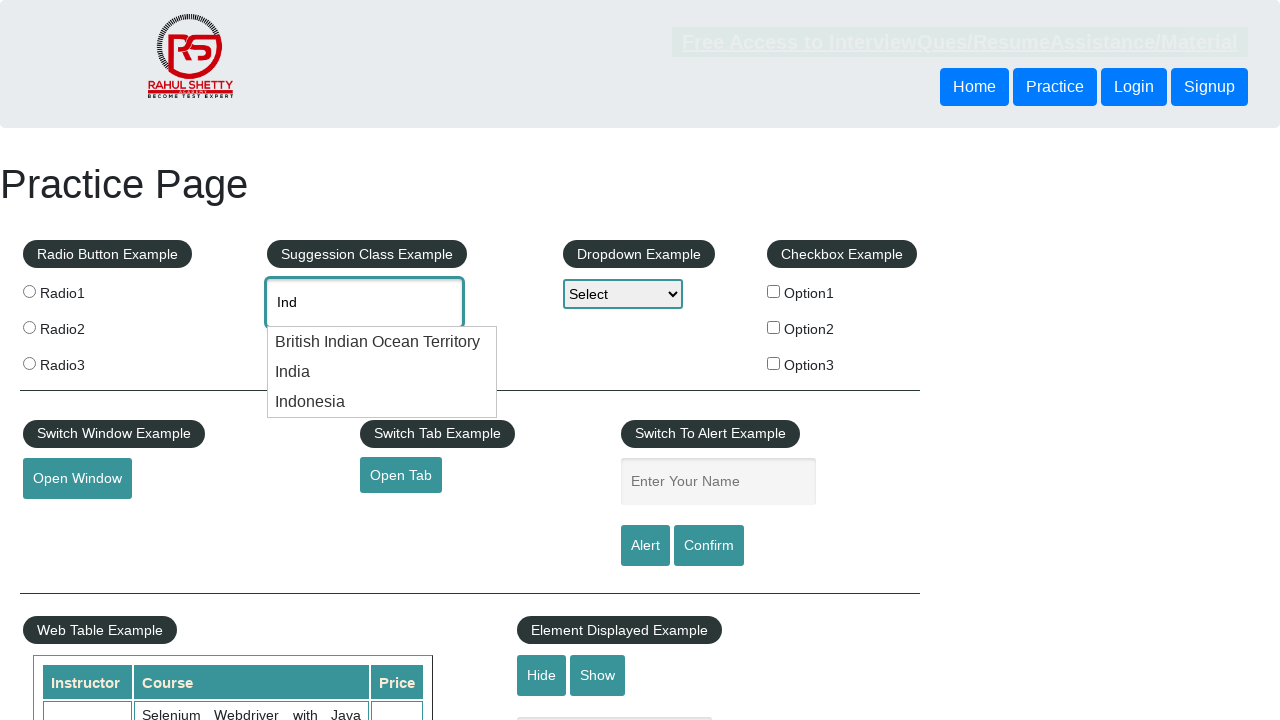

Pressed ArrowDown to navigate to first suggestion on #autocomplete
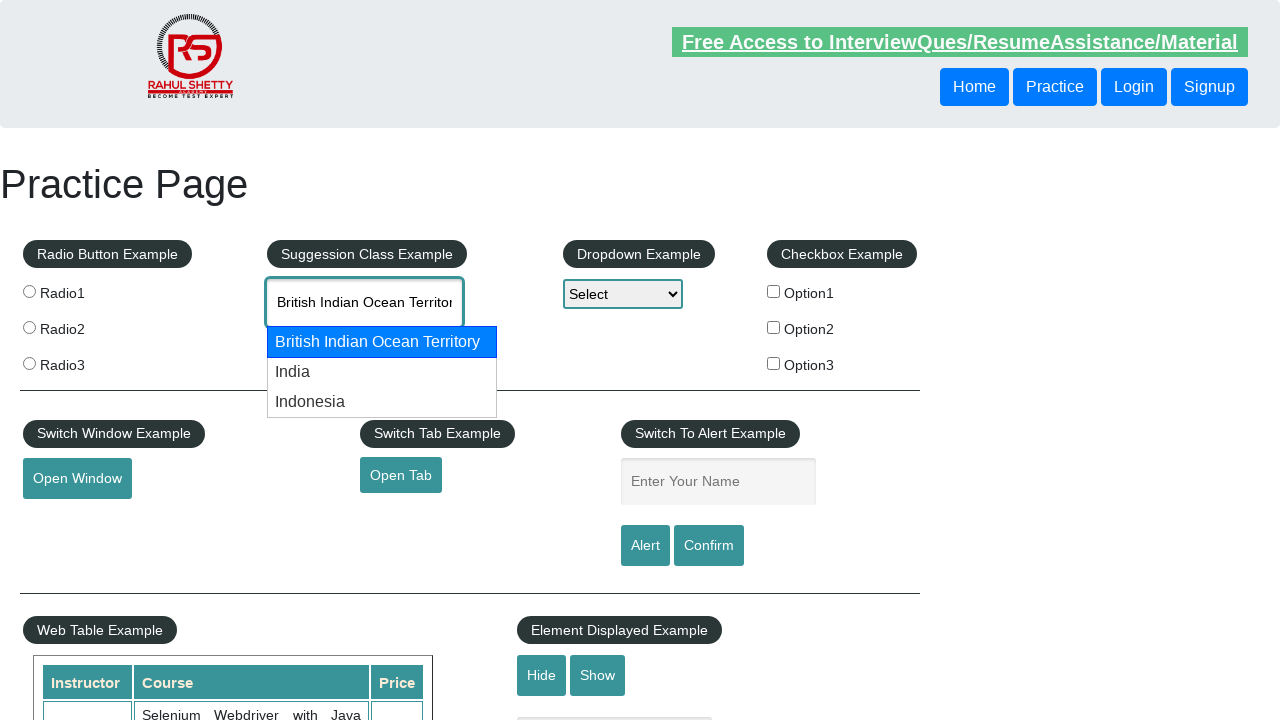

Pressed ArrowDown to navigate to second suggestion on #autocomplete
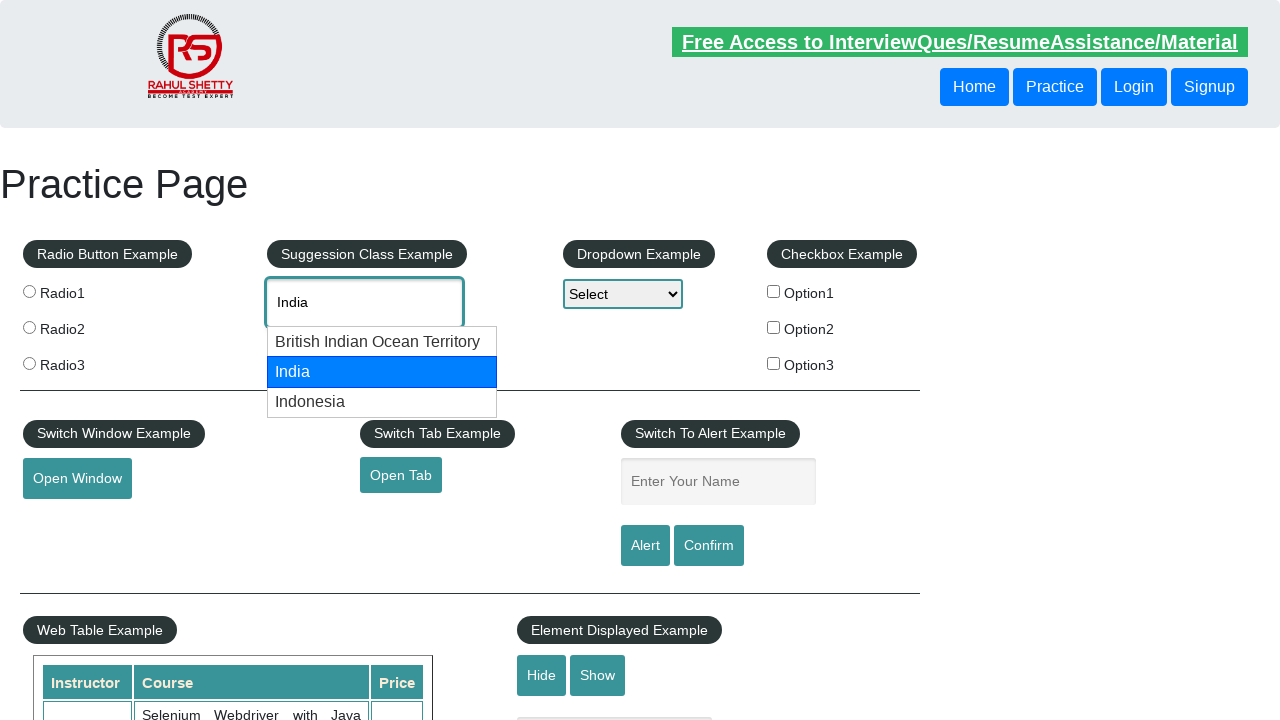

Retrieved autocomplete field value: None
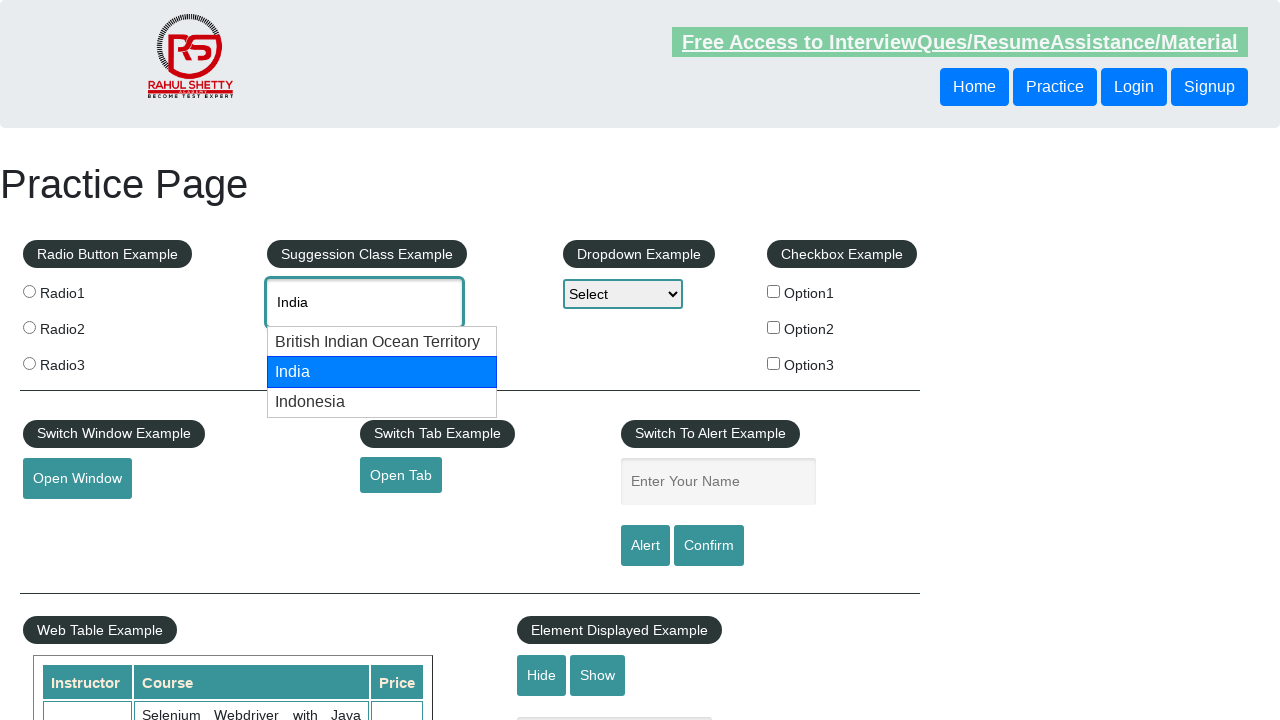

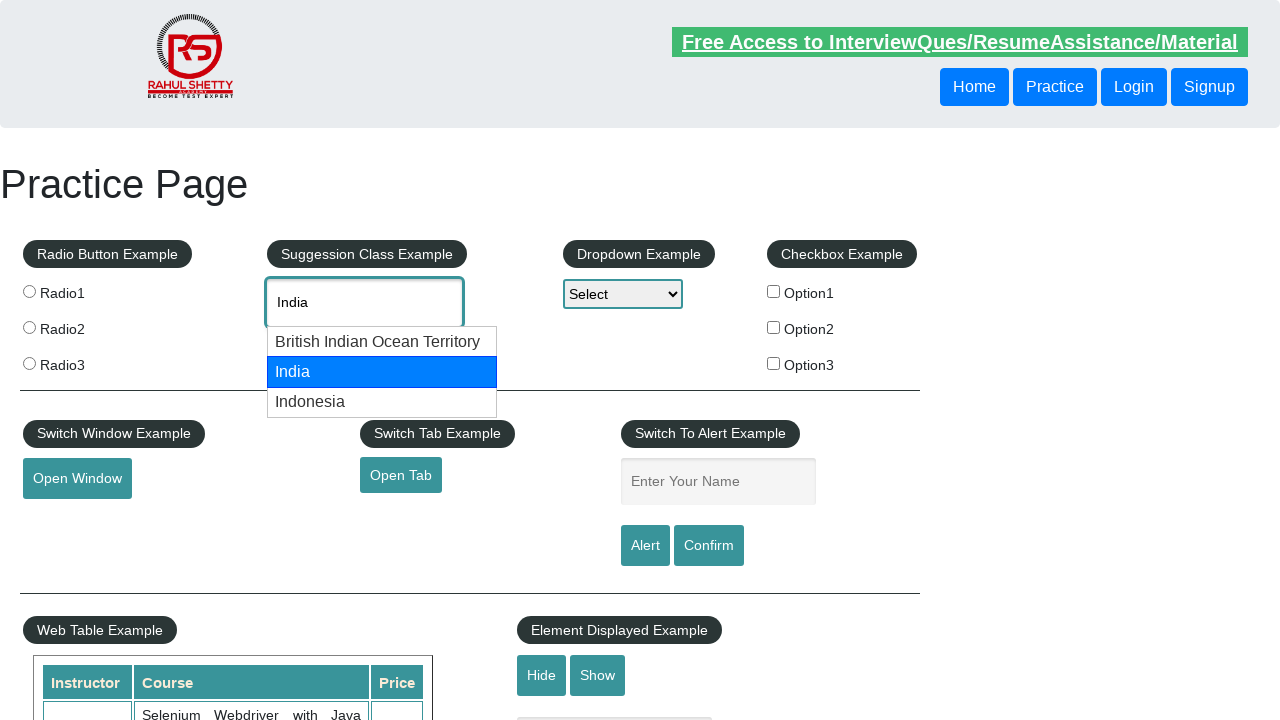